Navigates to a page with a challenging DOM table and extracts data from a specific cell by column header name and row number

Starting URL: https://the-internet.herokuapp.com/challenging_dom

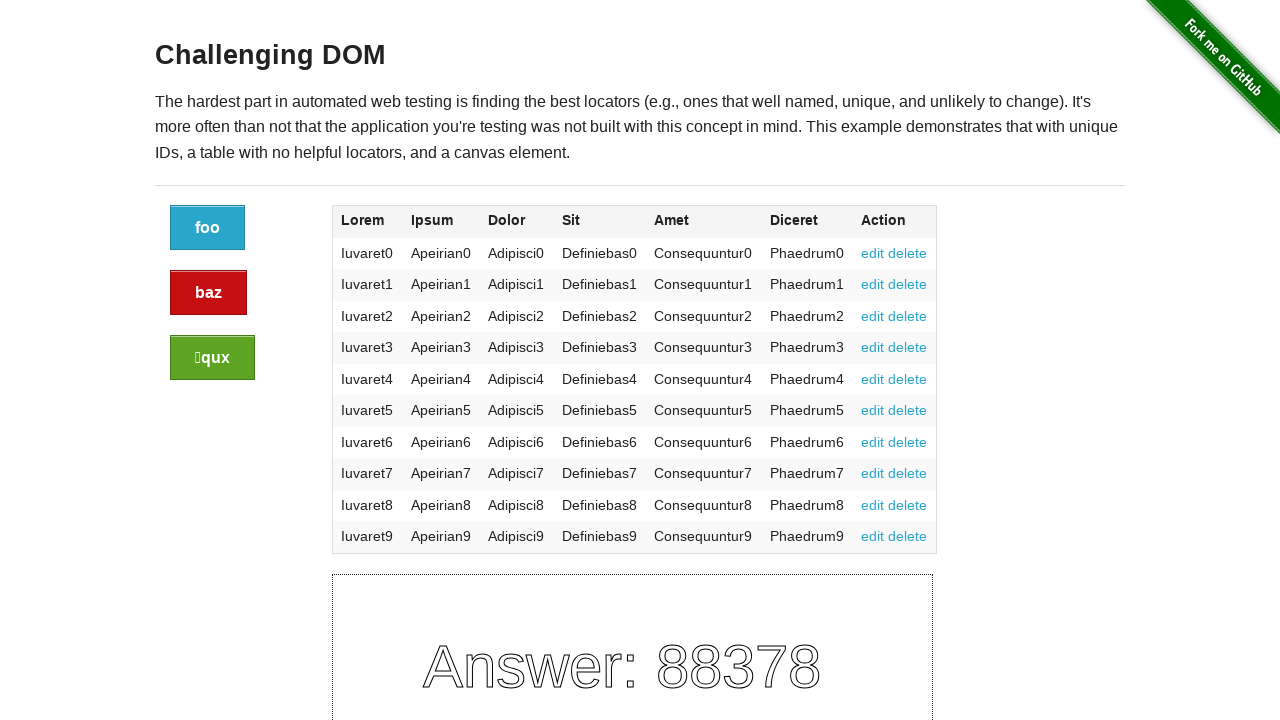

Navigated to the challenging DOM table page
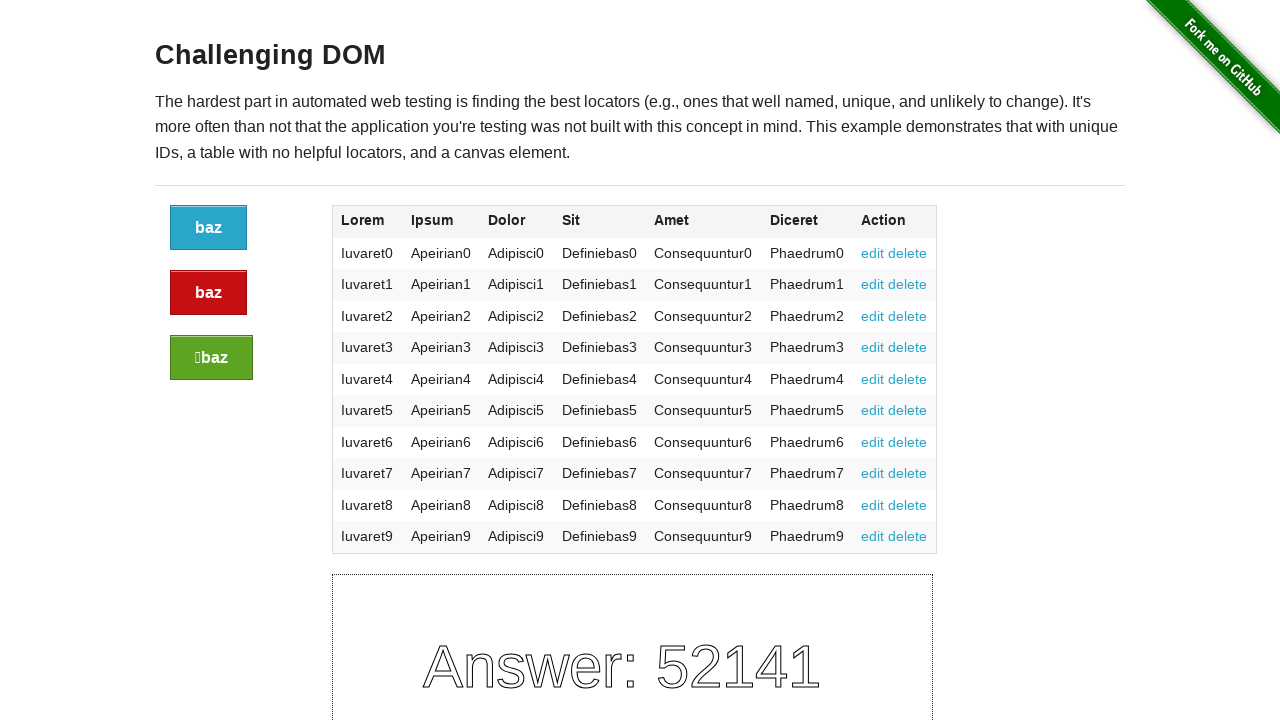

Located all table headers
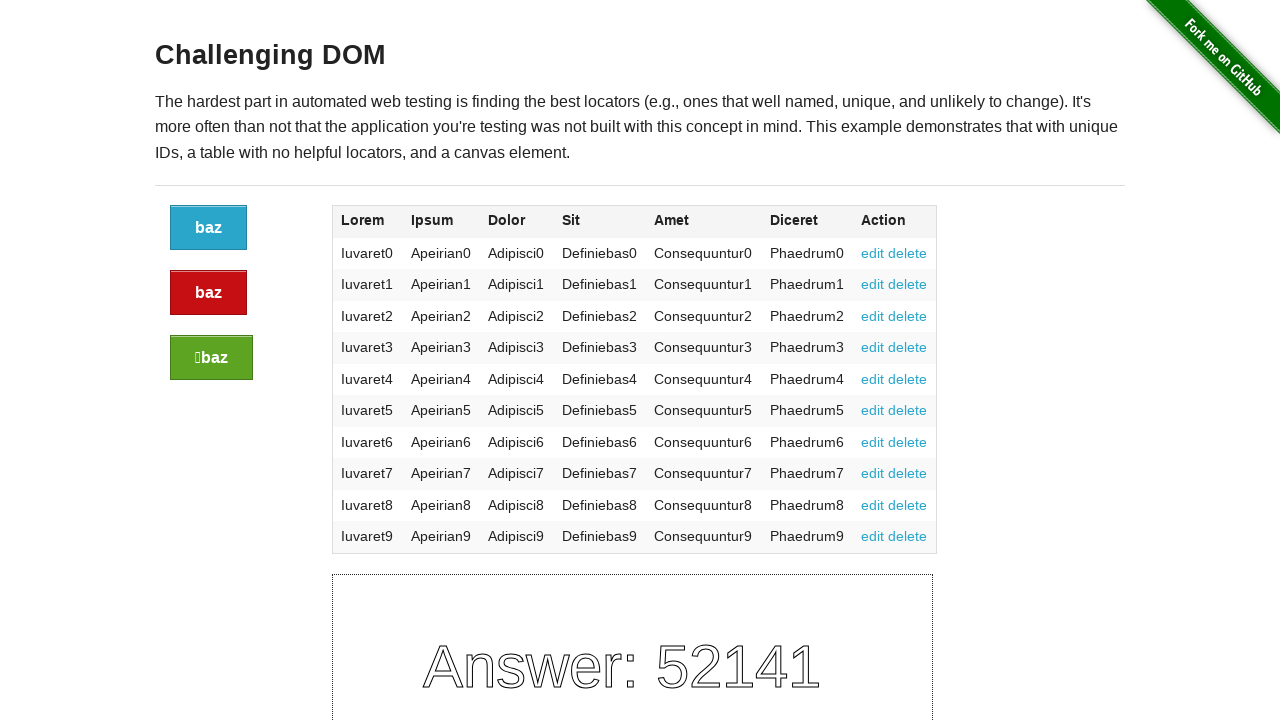

Extracted text content from all table headers
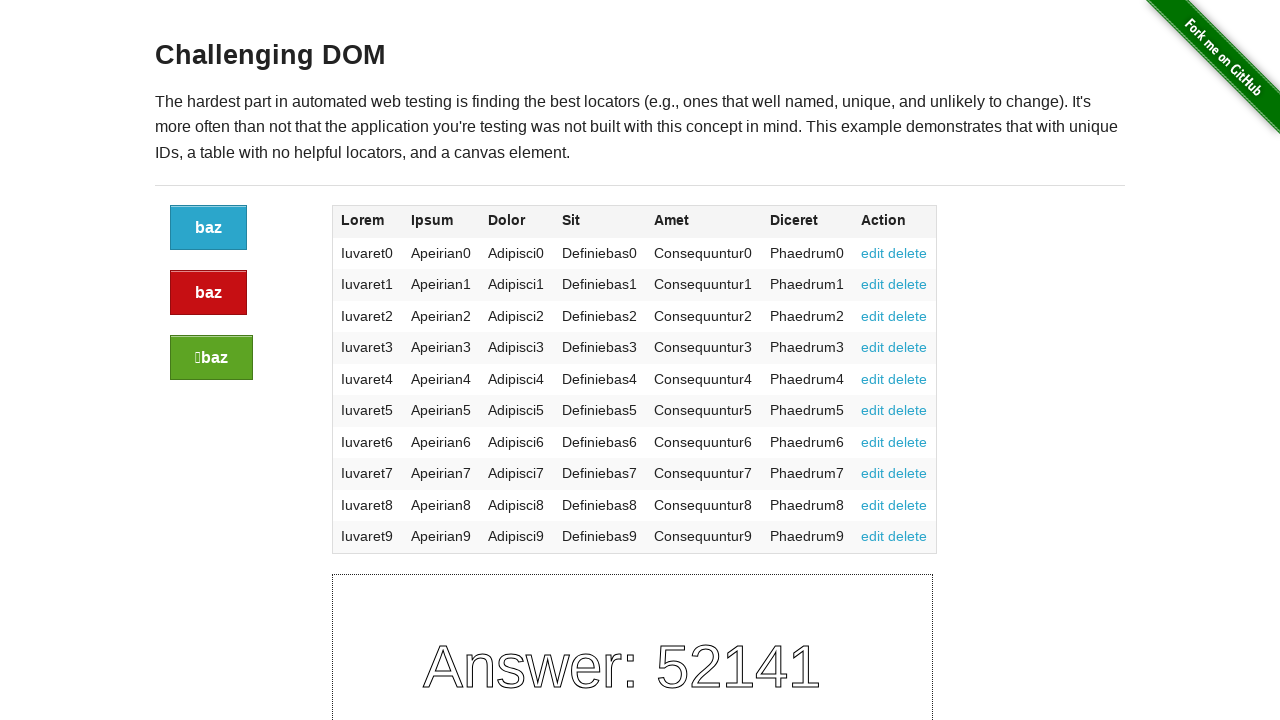

Found 'Sit' column at position 4
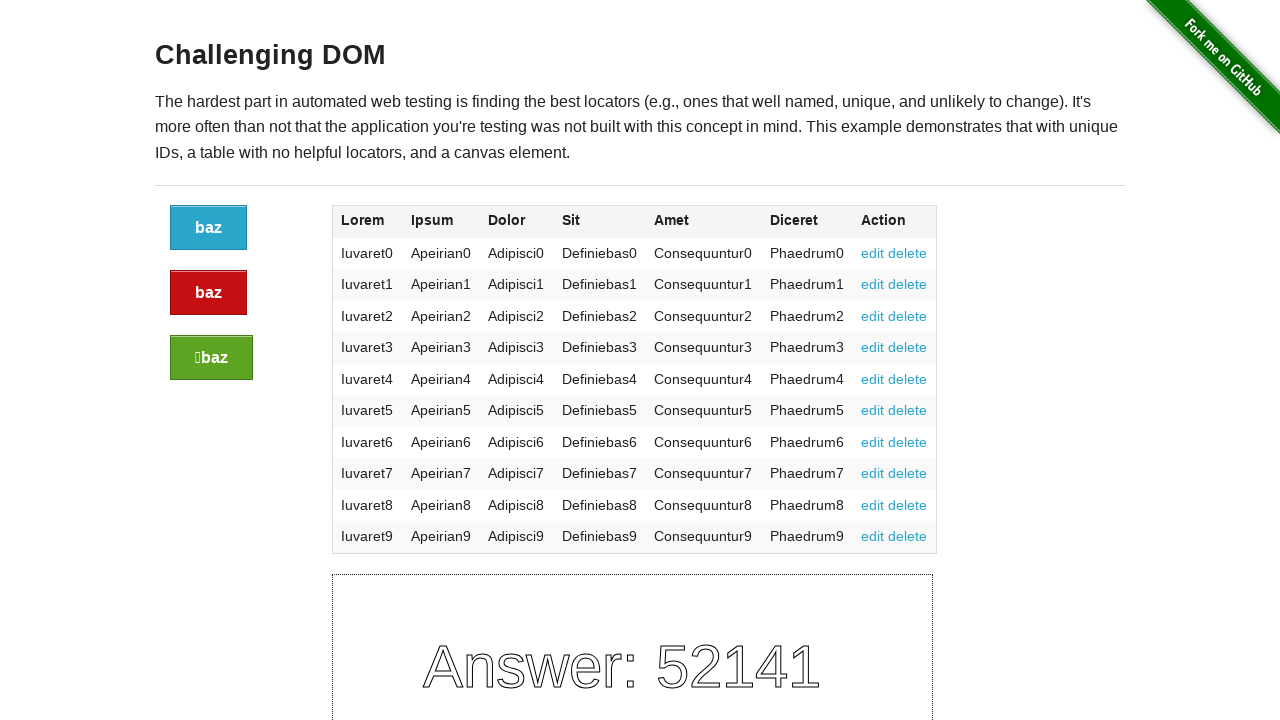

Extracted cell data from row 4, 'Sit' column: Definiebas3
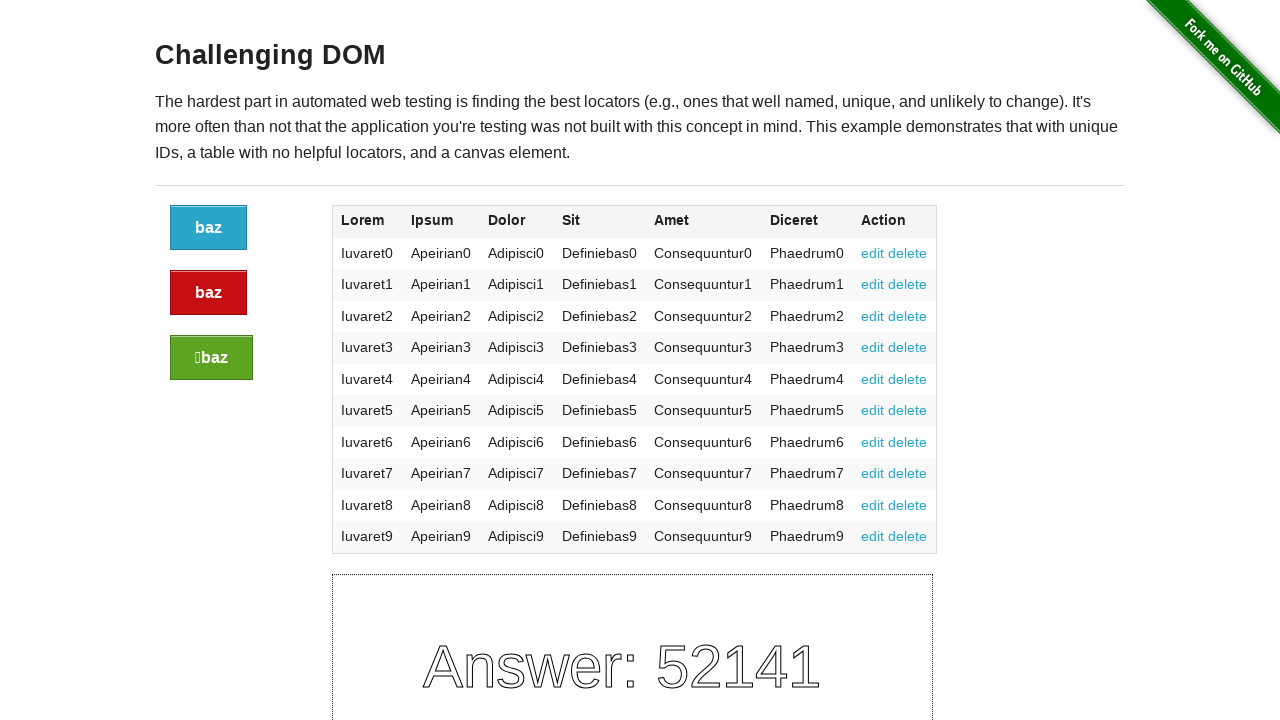

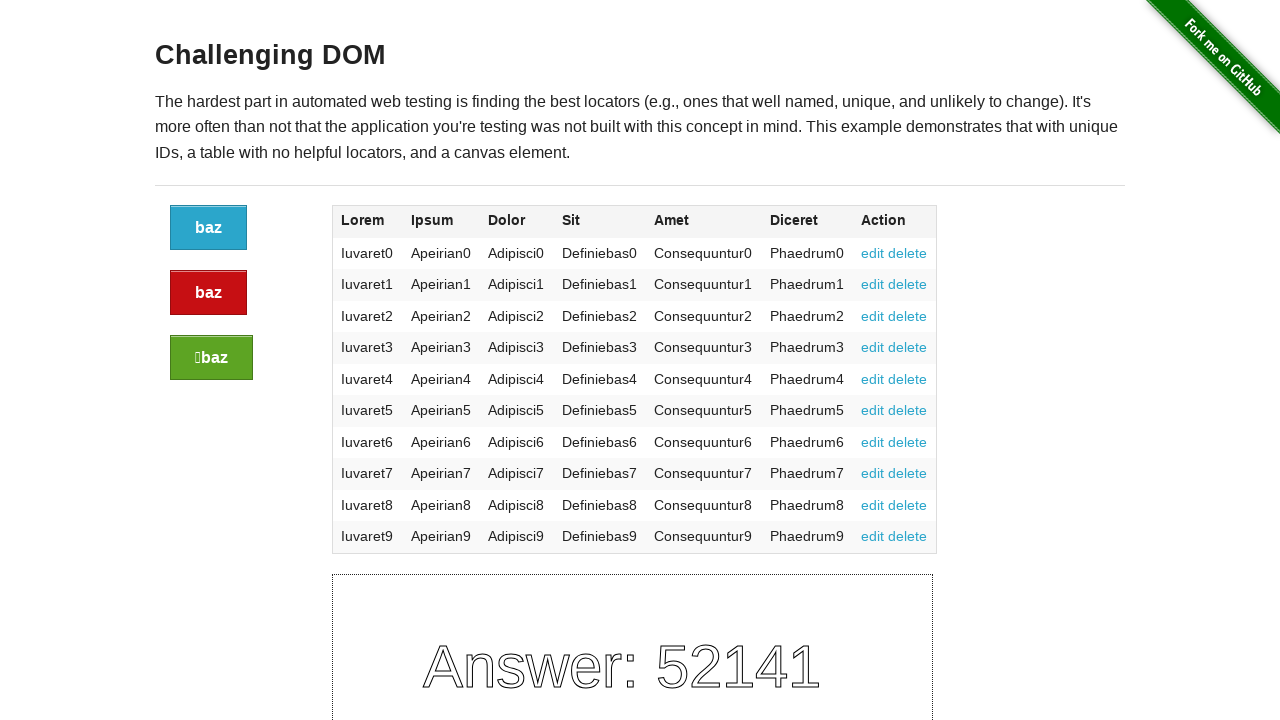